Tests page scrolling by pressing Ctrl+End to scroll down and Ctrl+Home to scroll up

Starting URL: https://anhtester.com/

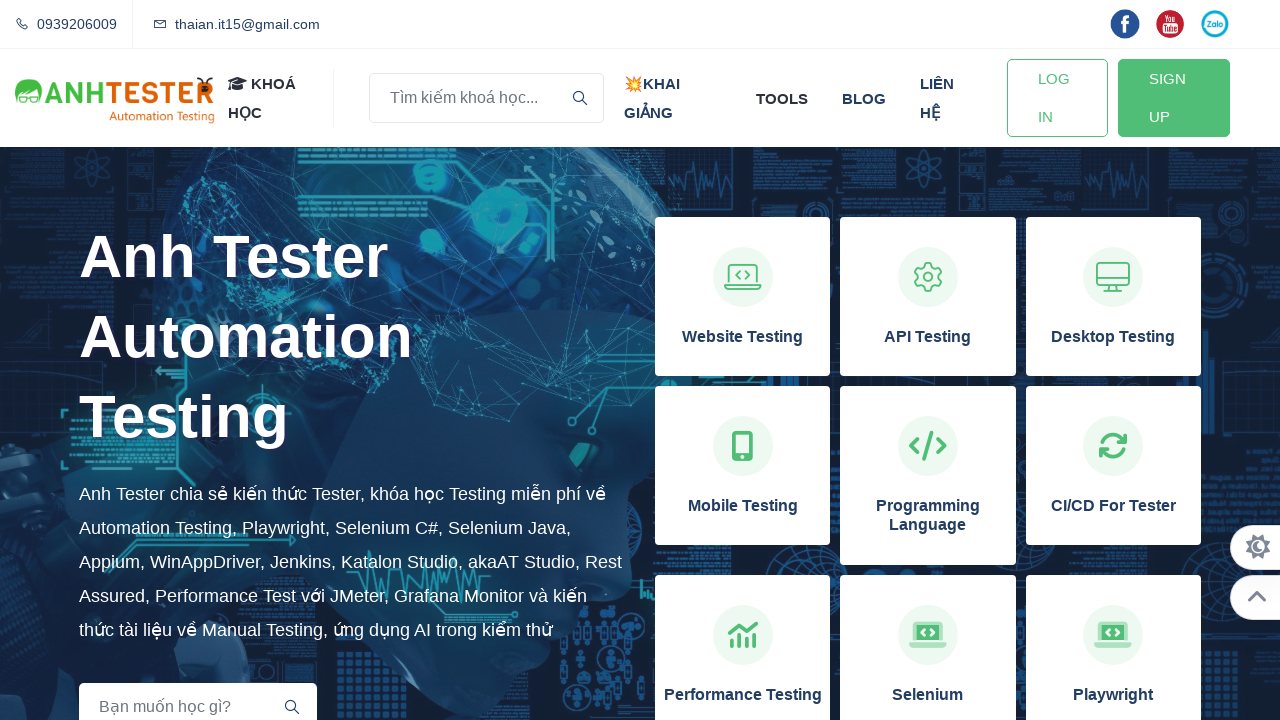

Pressed Ctrl+End to scroll page down to bottom
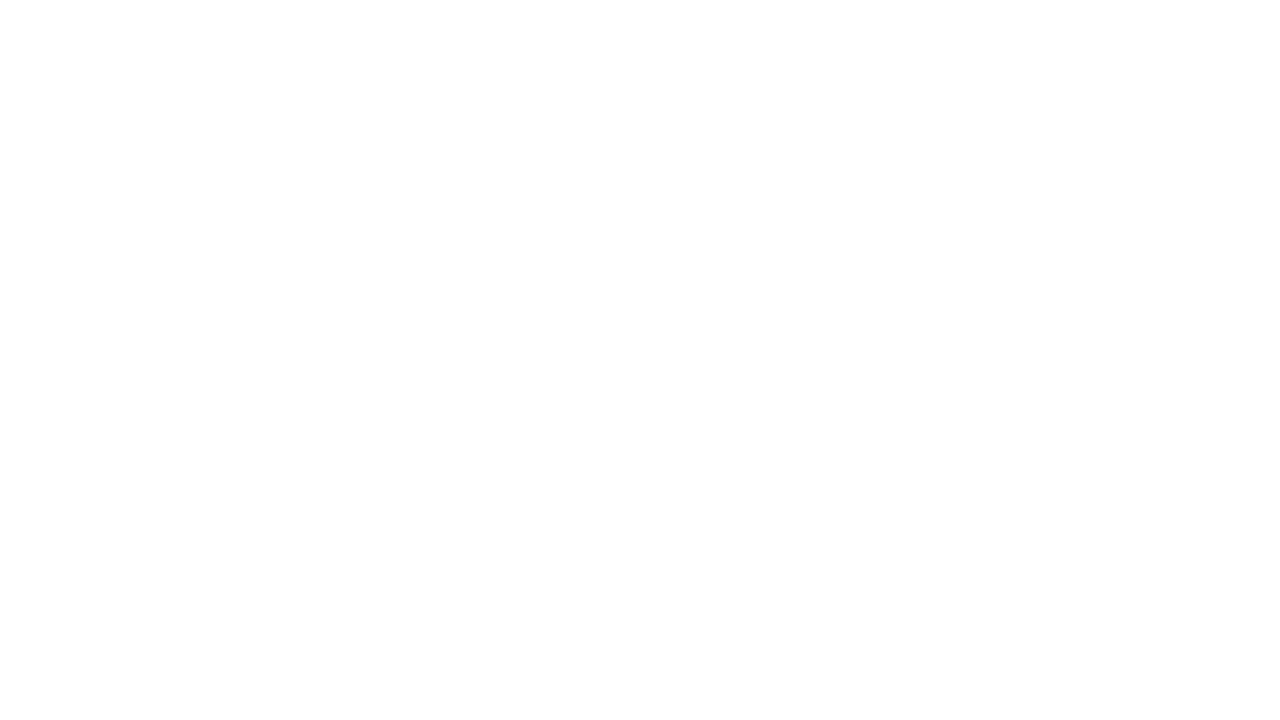

Waited 1000ms for page to settle after scrolling down
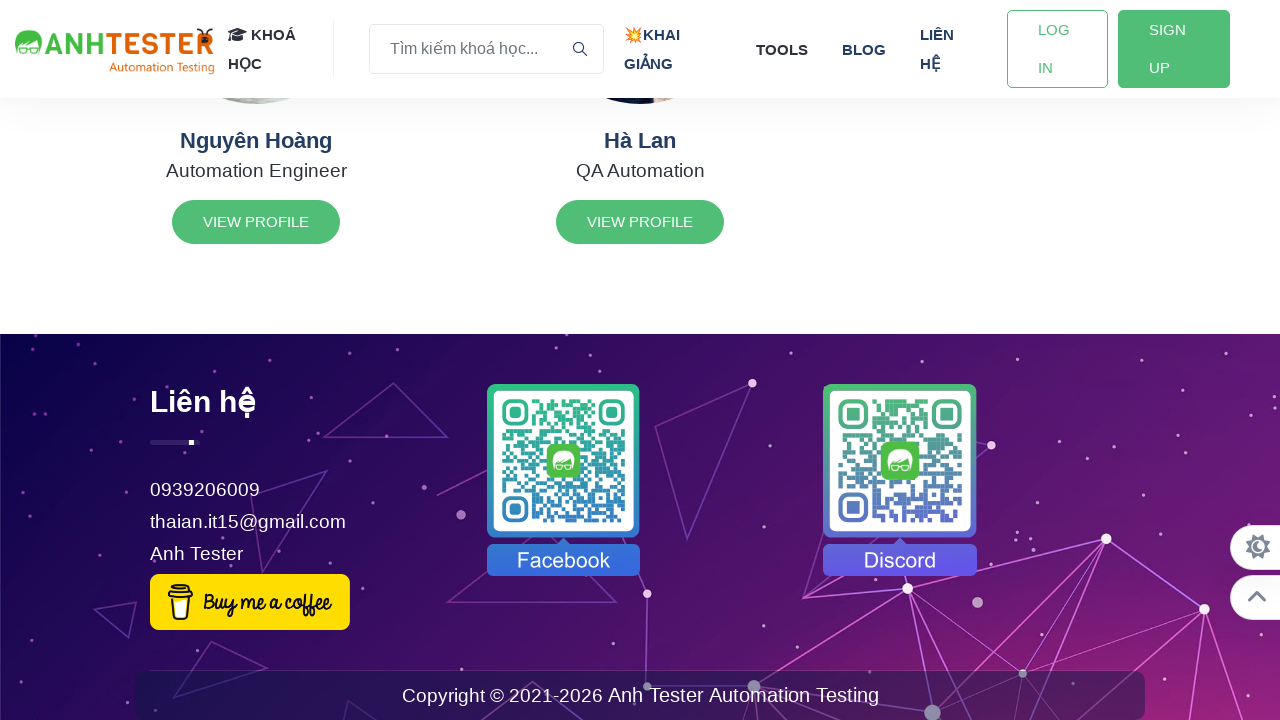

Pressed Ctrl+Home to scroll page up to top
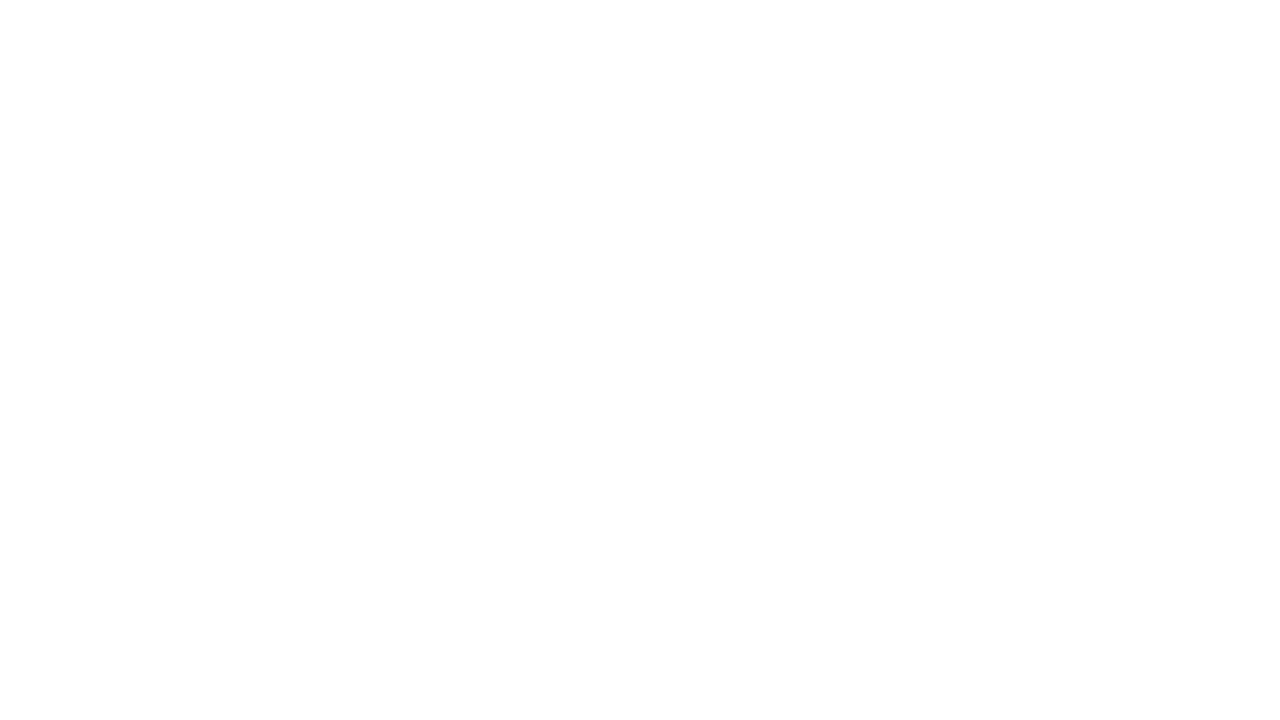

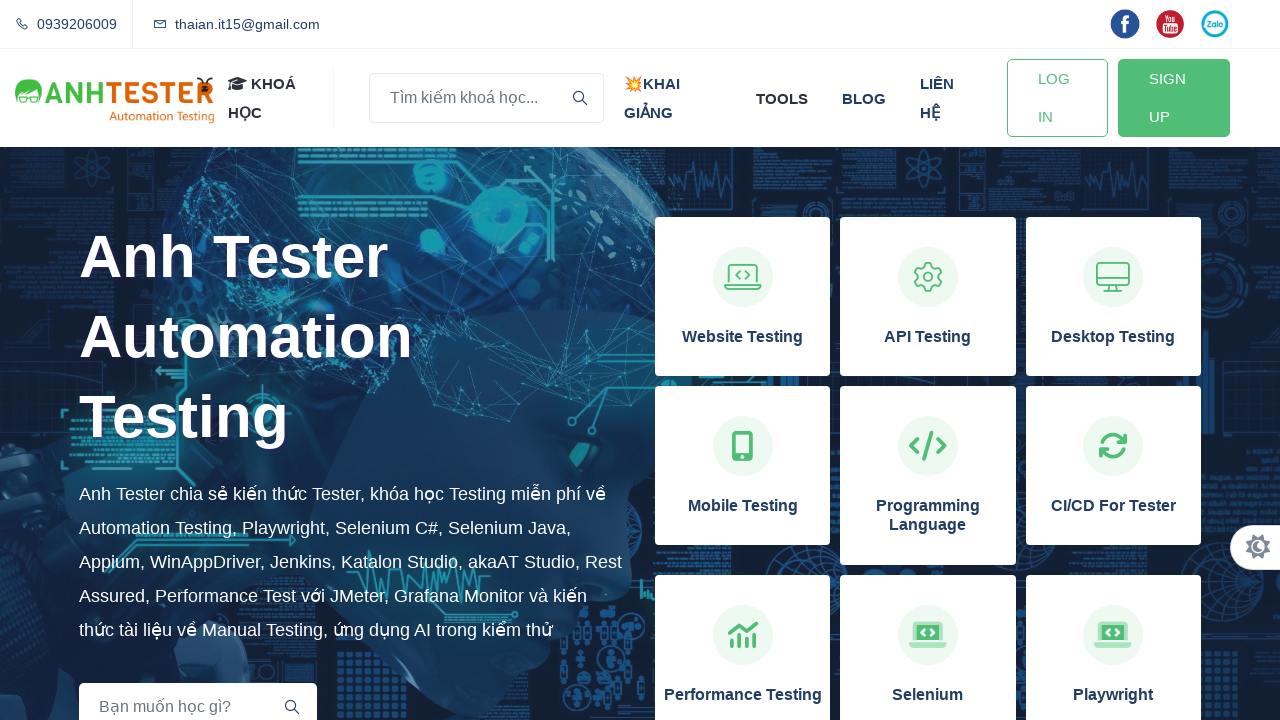